Tests the add-to-cart functionality on a demo e-commerce site by clicking the 'Add to cart' button for iPhone 12 and verifying the product appears in the cart pane.

Starting URL: https://bstackdemo.com/

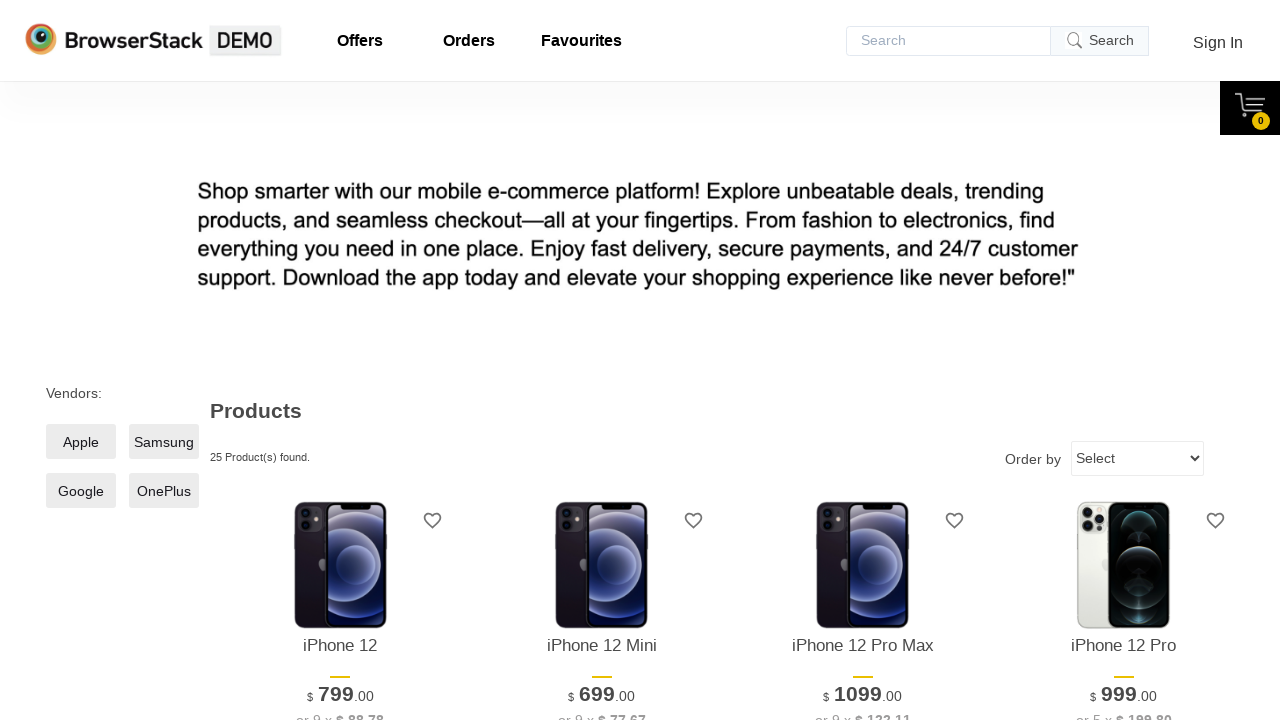

Waited for page to load and verified title contains 'StackDemo'
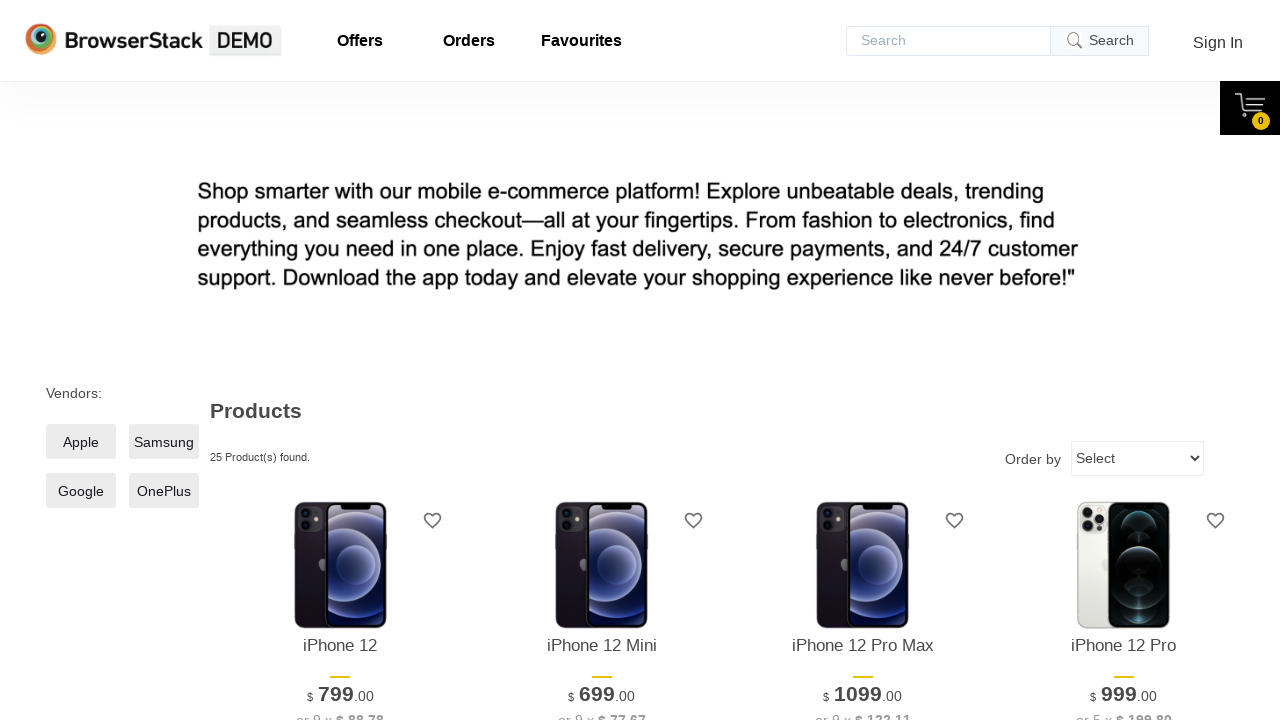

Located iPhone 12 product element on page
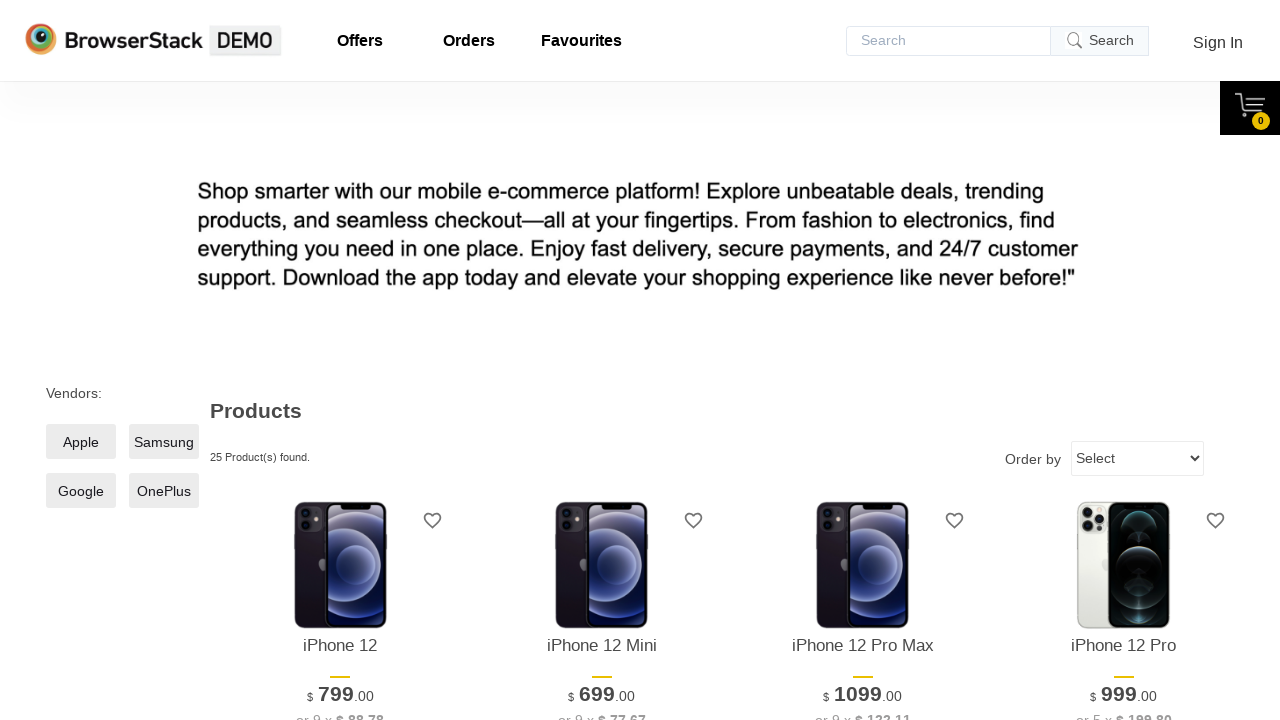

Retrieved product name from page: 'iPhone 12'
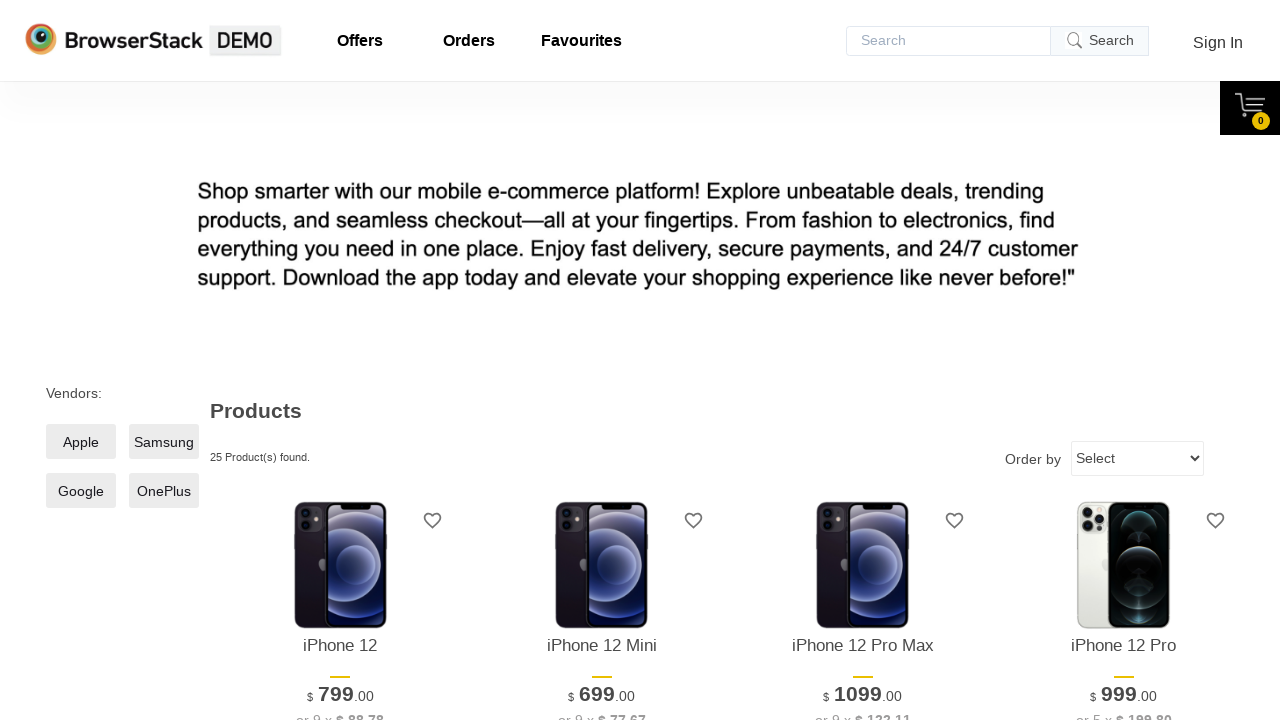

Clicked 'Add to cart' button for iPhone 12 at (340, 361) on xpath=//*[@id="1"]/div[4]
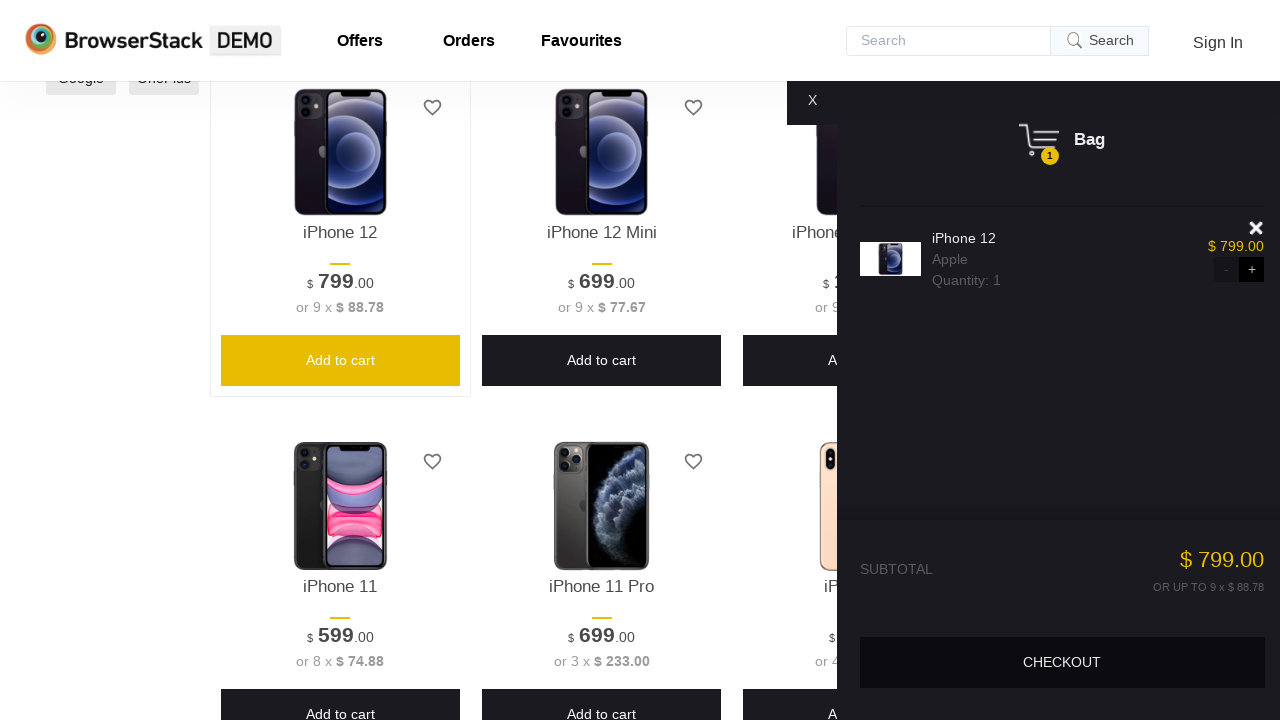

Cart pane became visible
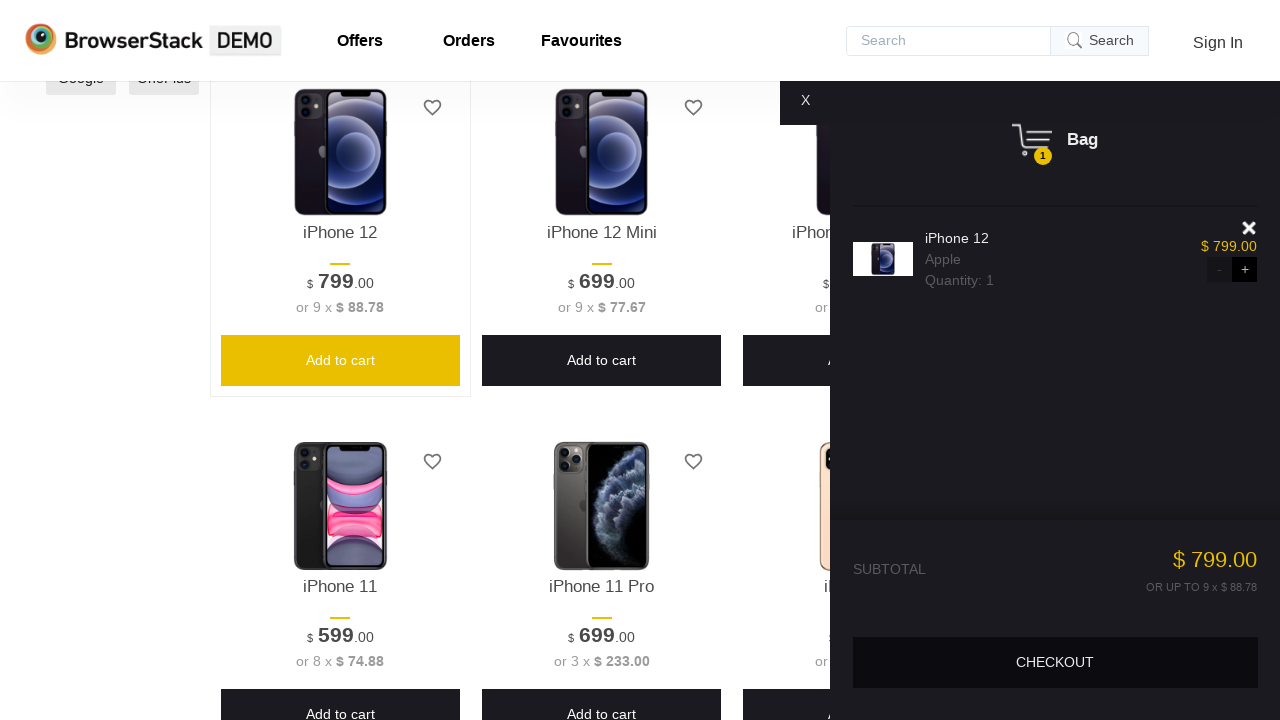

Located product in cart pane
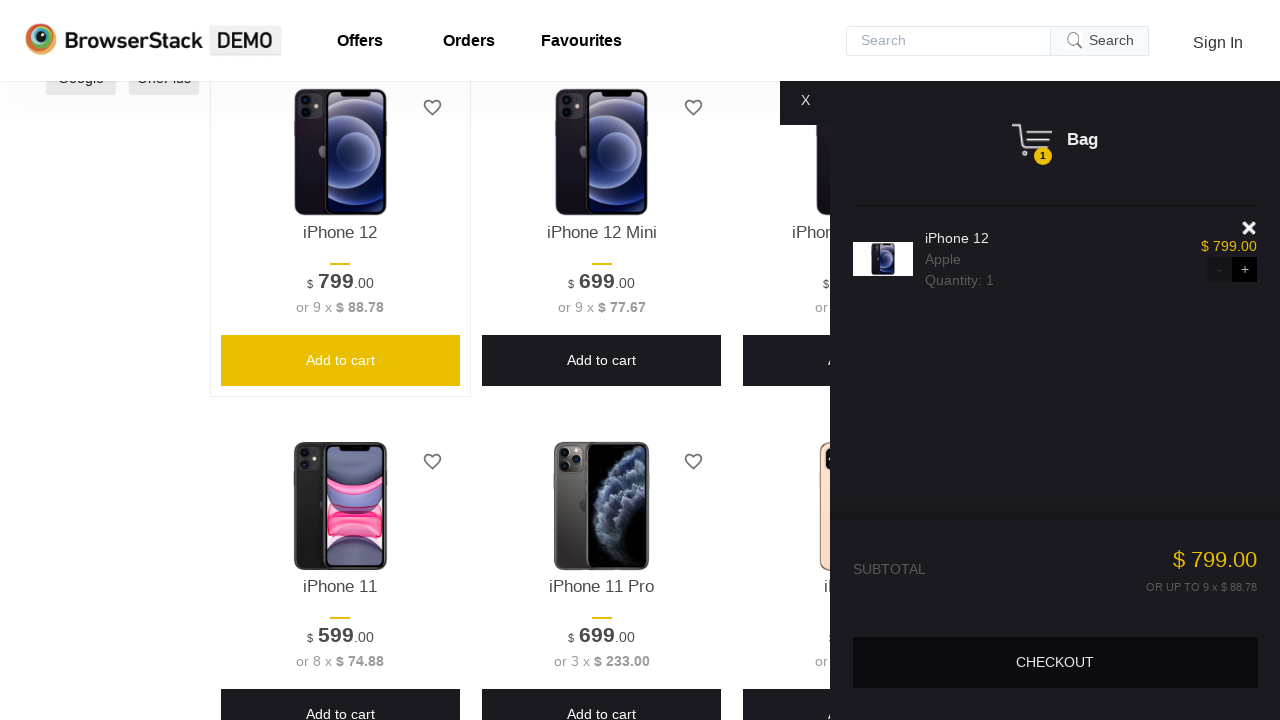

Retrieved product name from cart: 'iPhone 12'
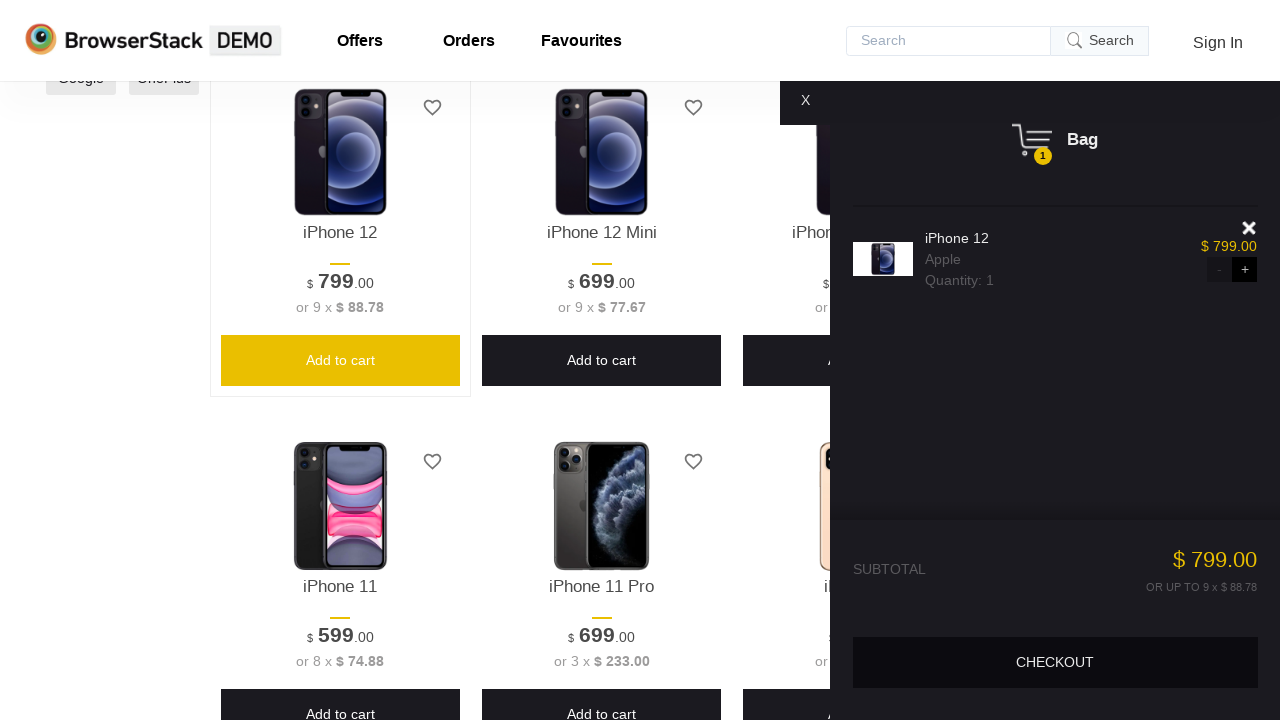

Verified product 'iPhone 12' was successfully added to cart
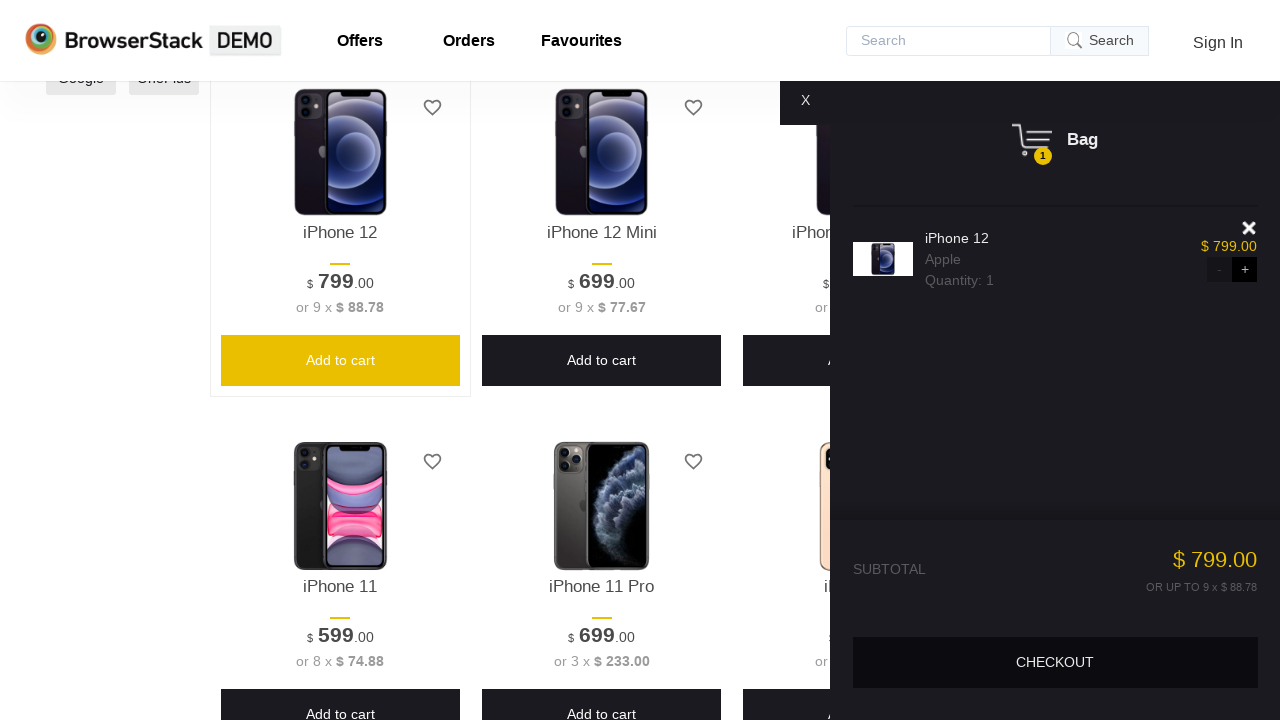

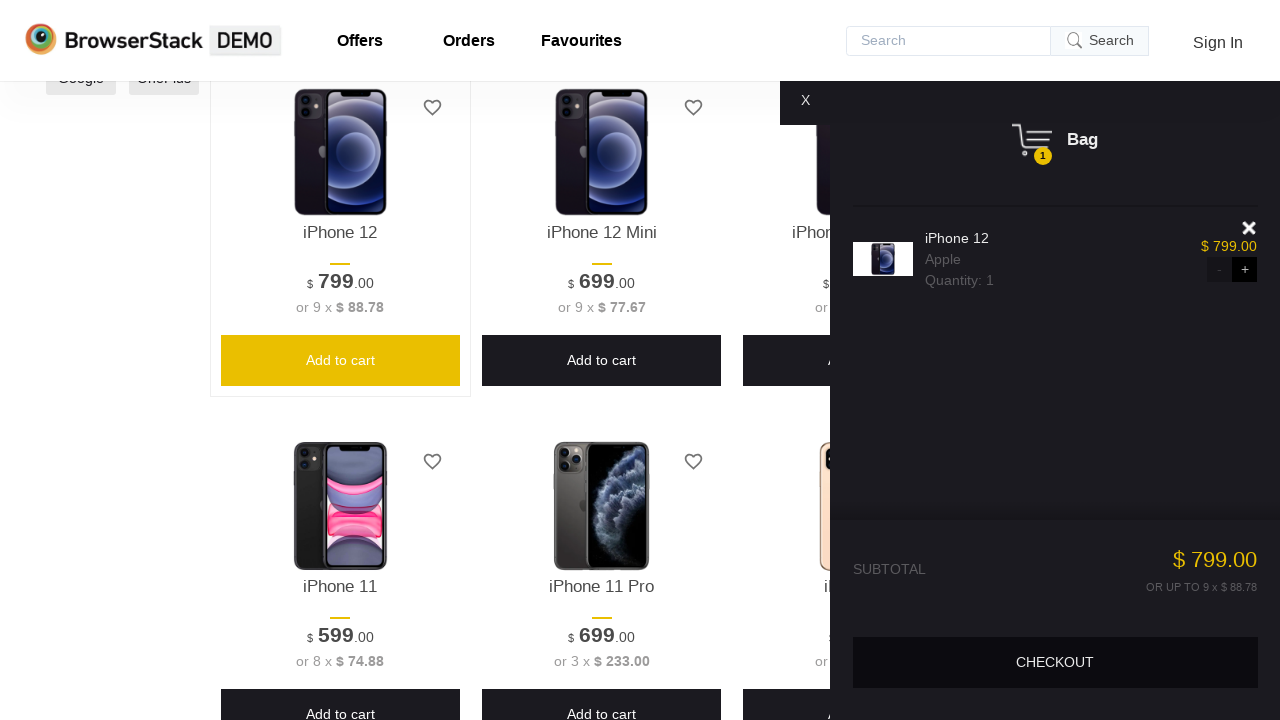